Tests a math challenge form by reading a value from the page, calculating a mathematical result (log of abs of 12 times sin of x), filling in the answer, checking required checkboxes, and submitting the form.

Starting URL: https://suninjuly.github.io/math.html

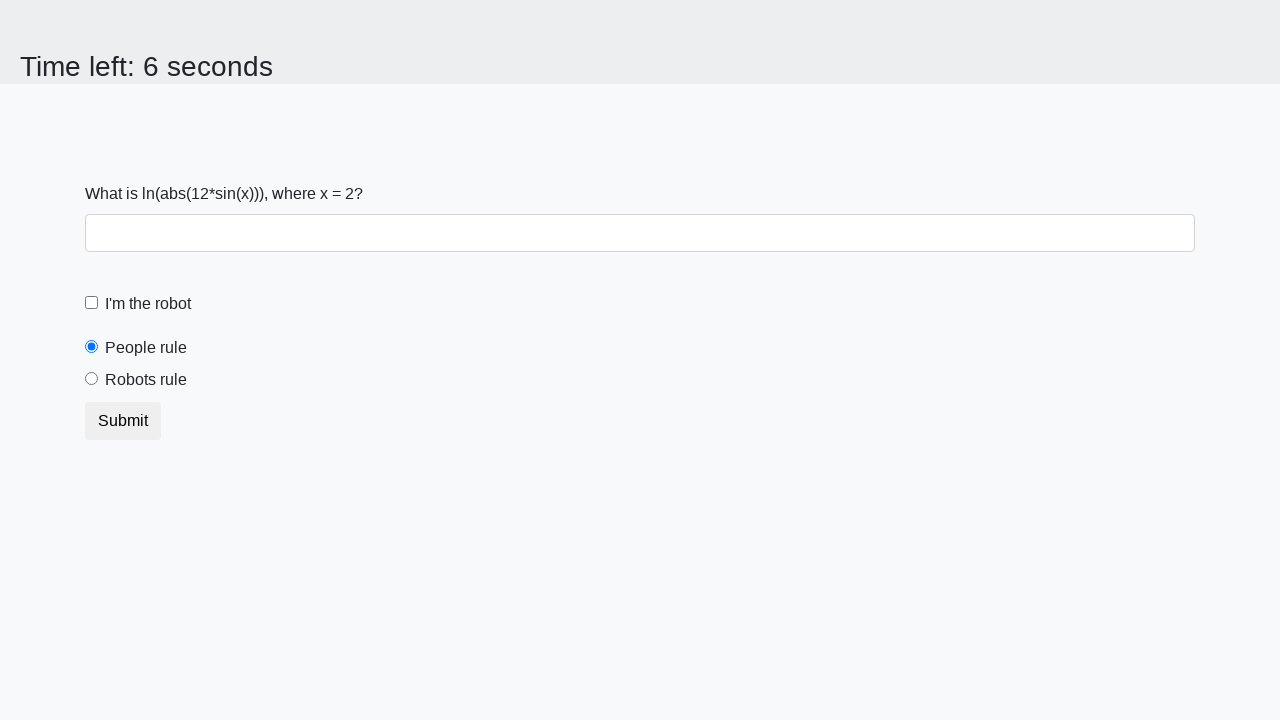

Read x value from page element
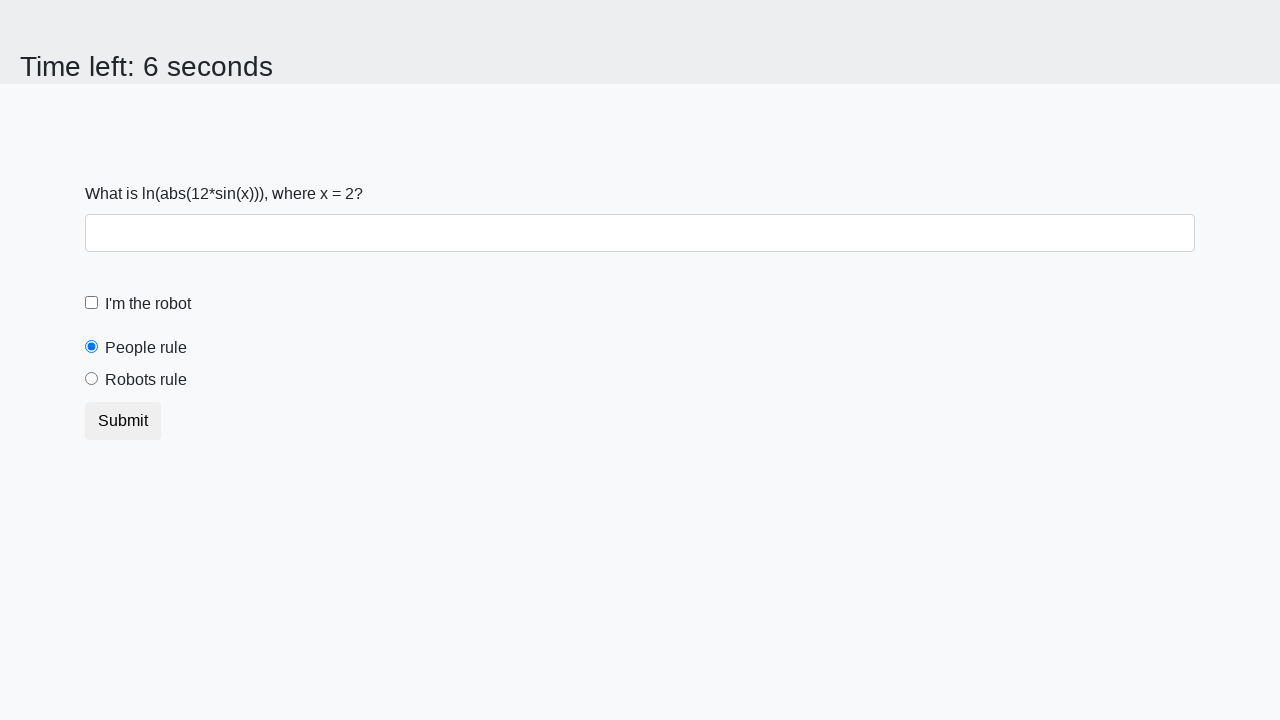

Calculated math challenge answer: log(abs(12 * sin(x)))
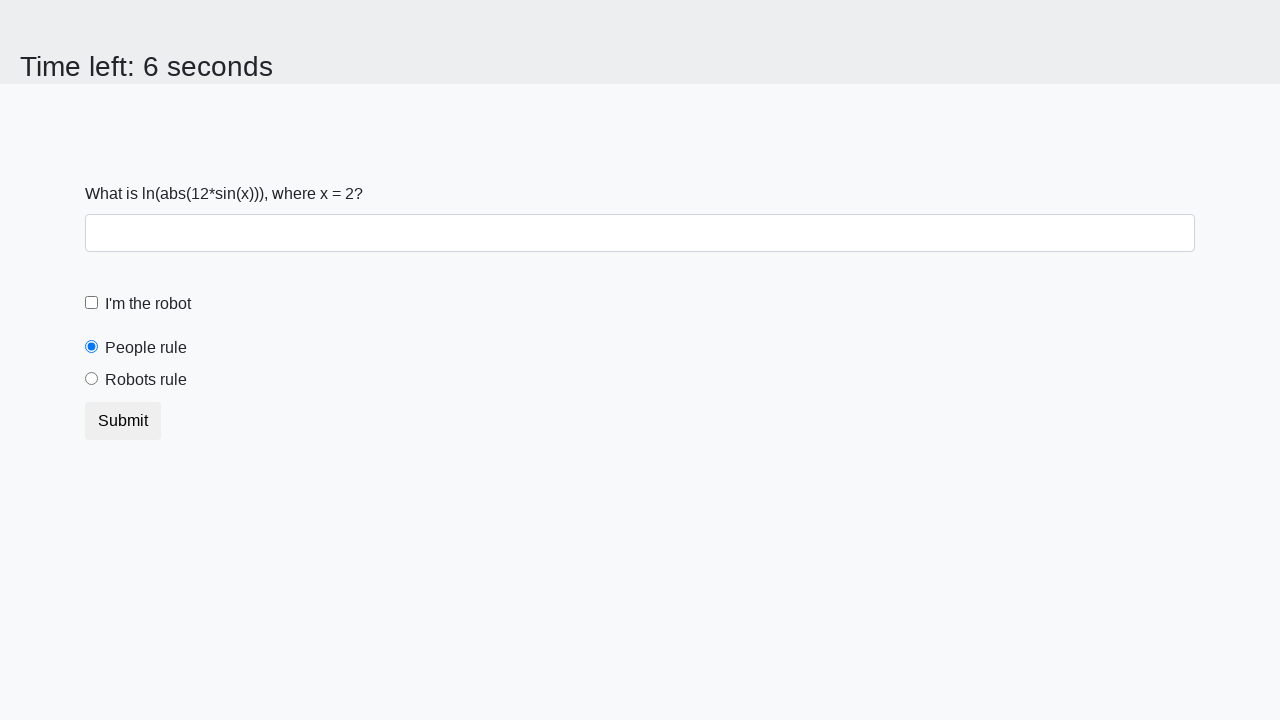

Filled answer field with calculated result on #answer
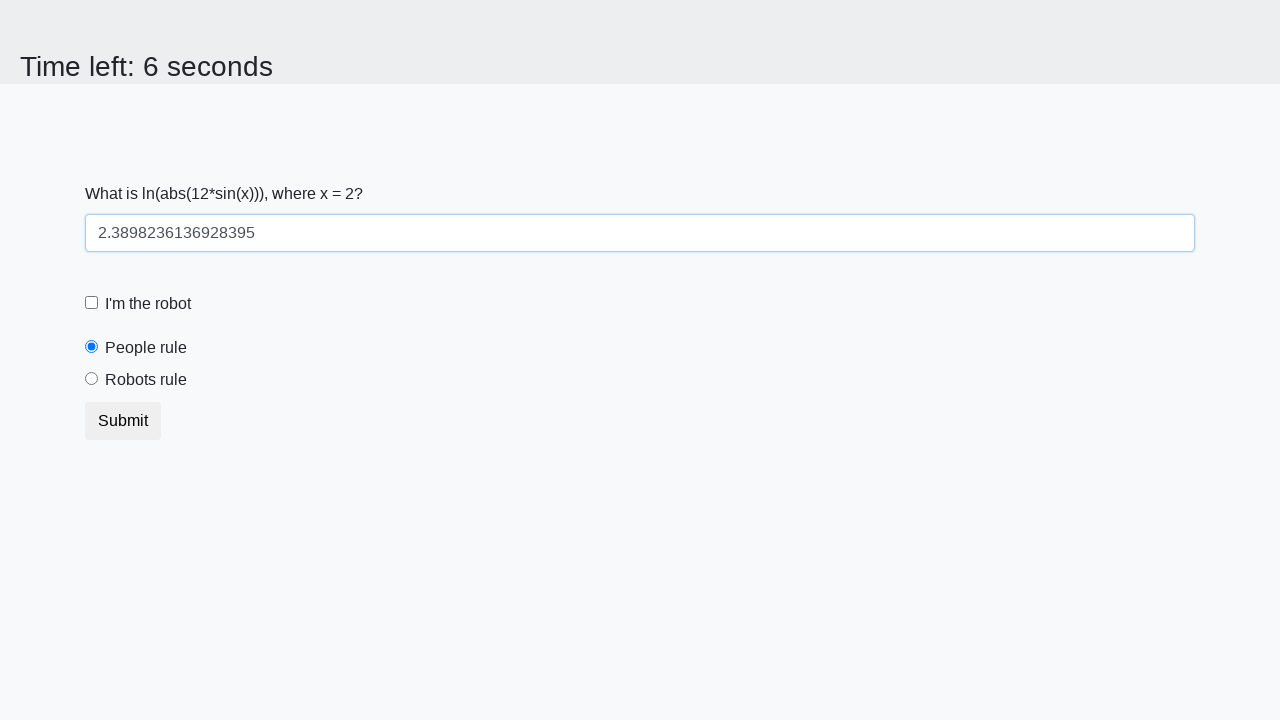

Checked the robot checkbox at (92, 303) on #robotCheckbox
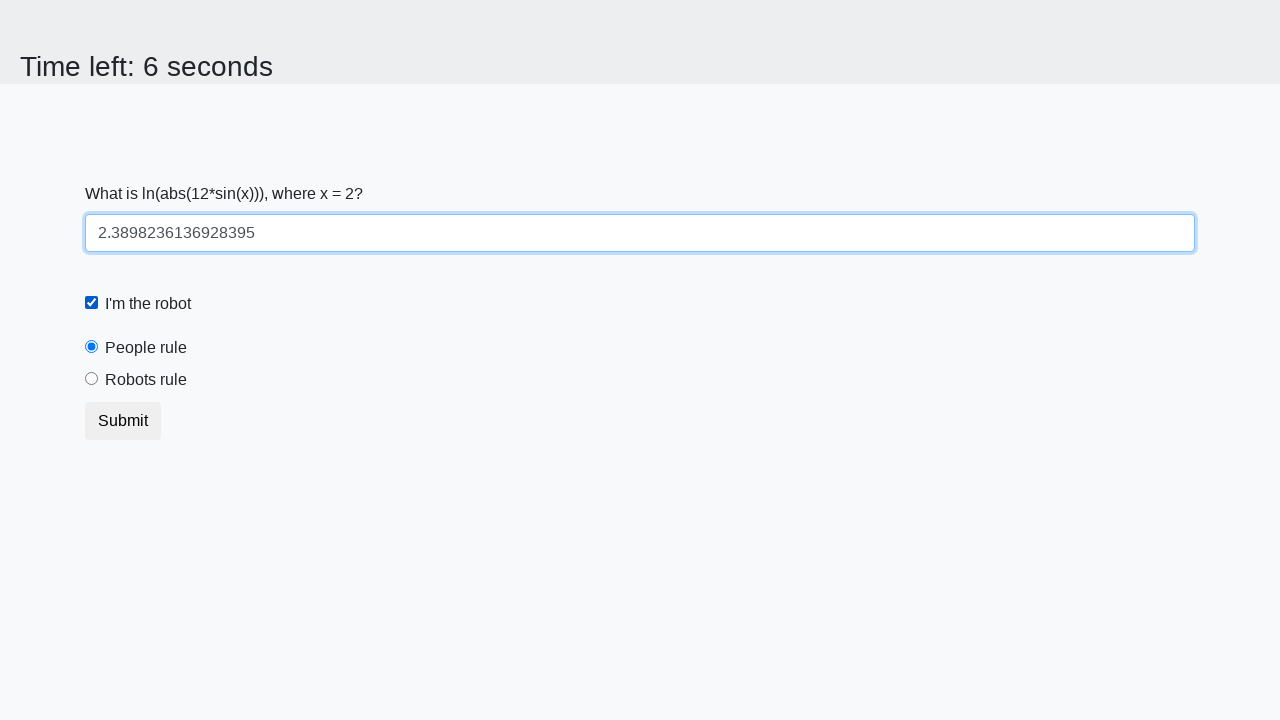

Selected the robots rule option at (92, 379) on #robotsRule
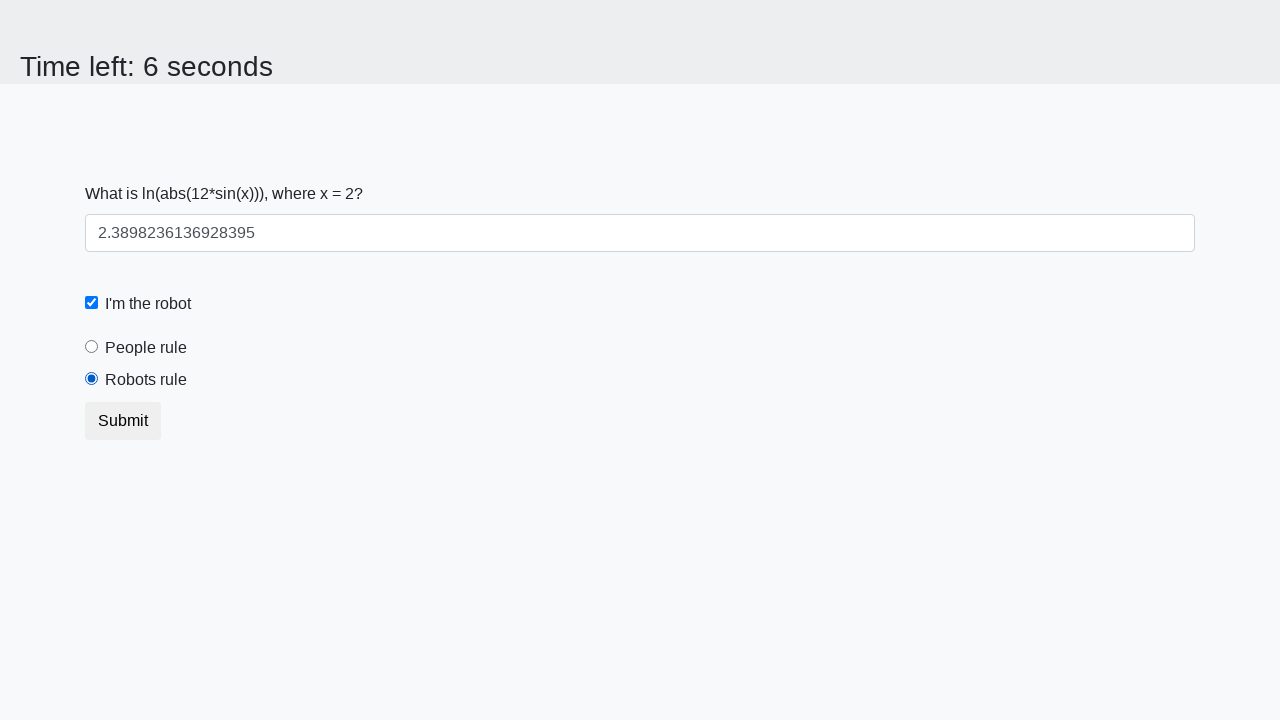

Submitted the math challenge form at (123, 421) on button.btn
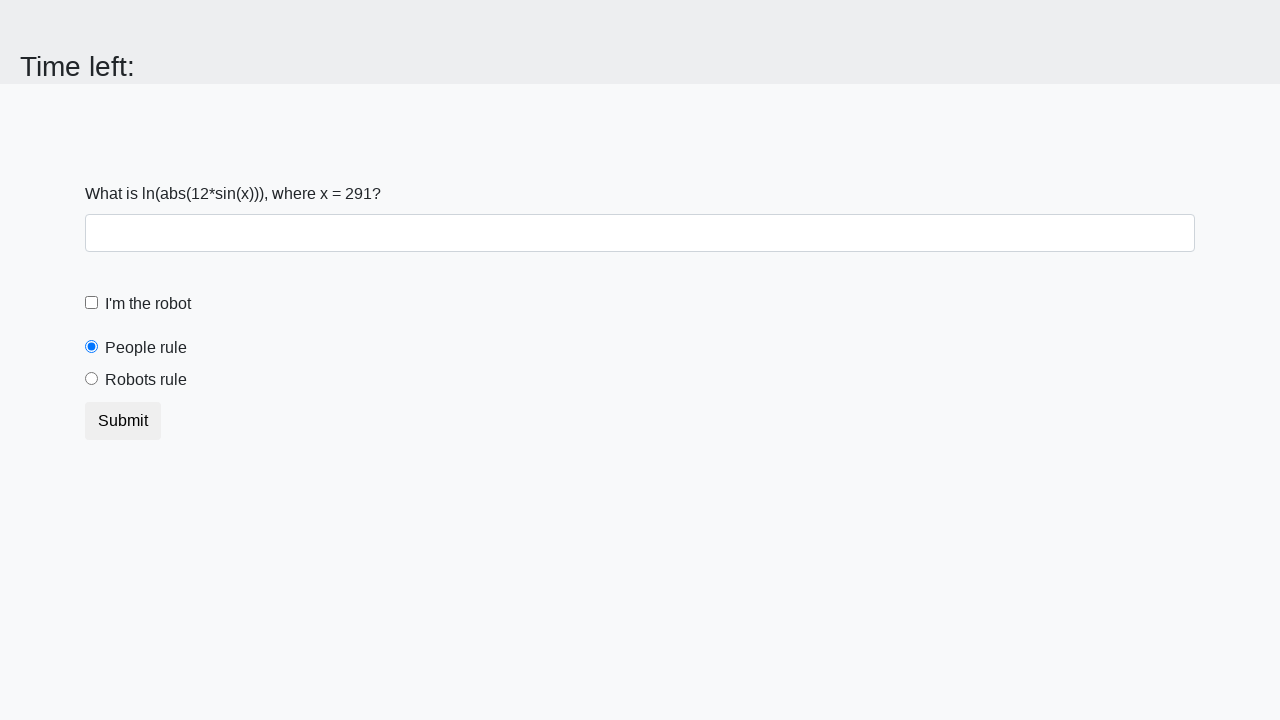

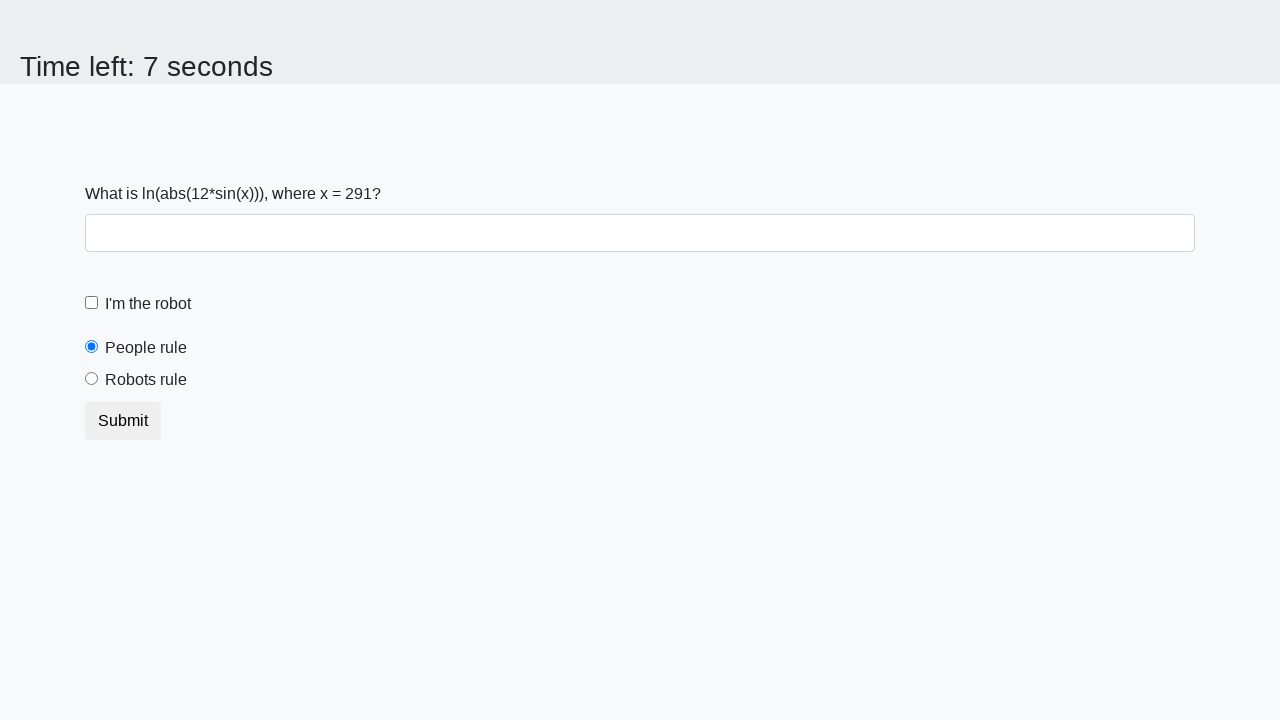